Tests drag and drop functionality by dragging element A to container B, verifying the swap, then dragging it back to verify elements return to original positions.

Starting URL: https://the-internet.herokuapp.com/drag_and_drop

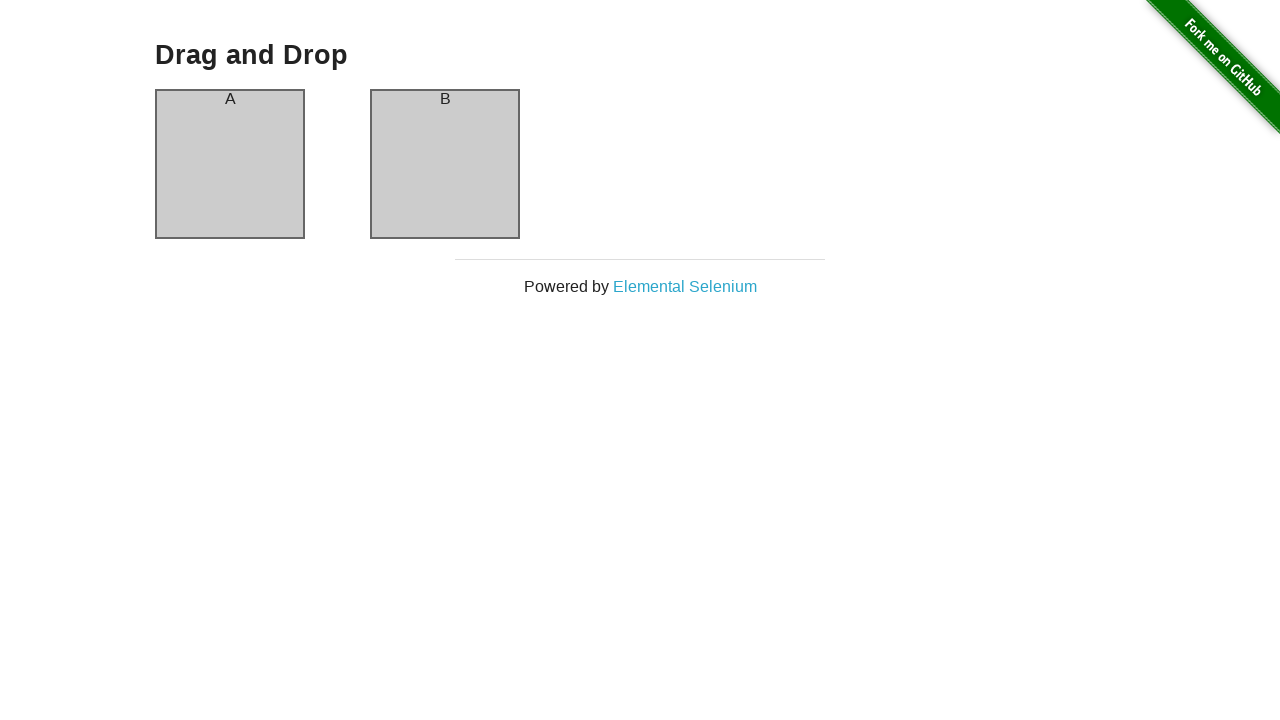

Waited for drag and drop page header to load
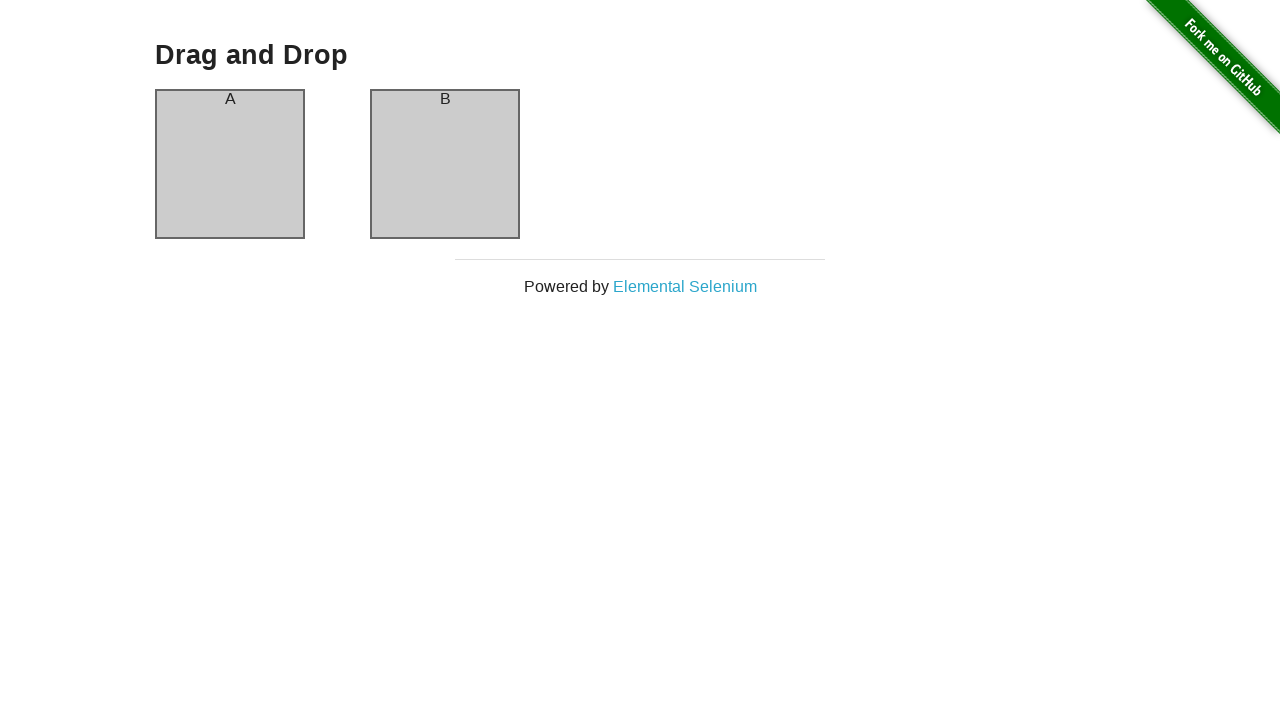

Located container A header element
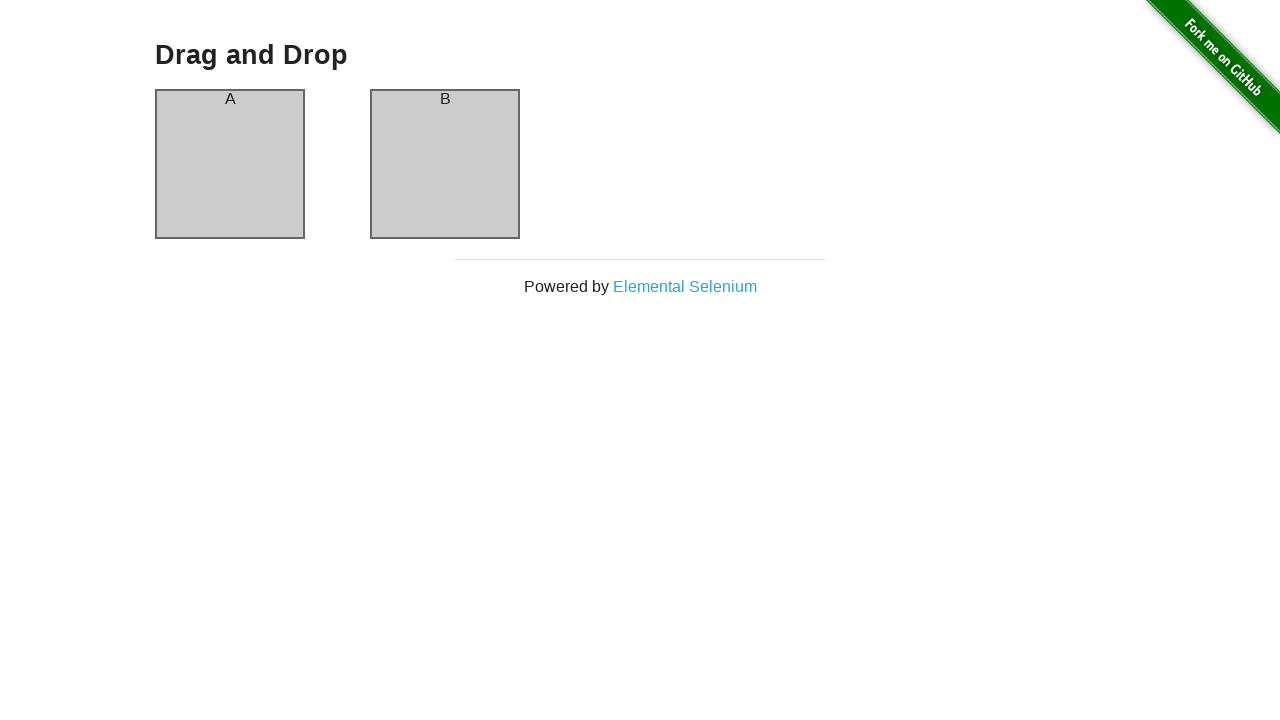

Located container B header element
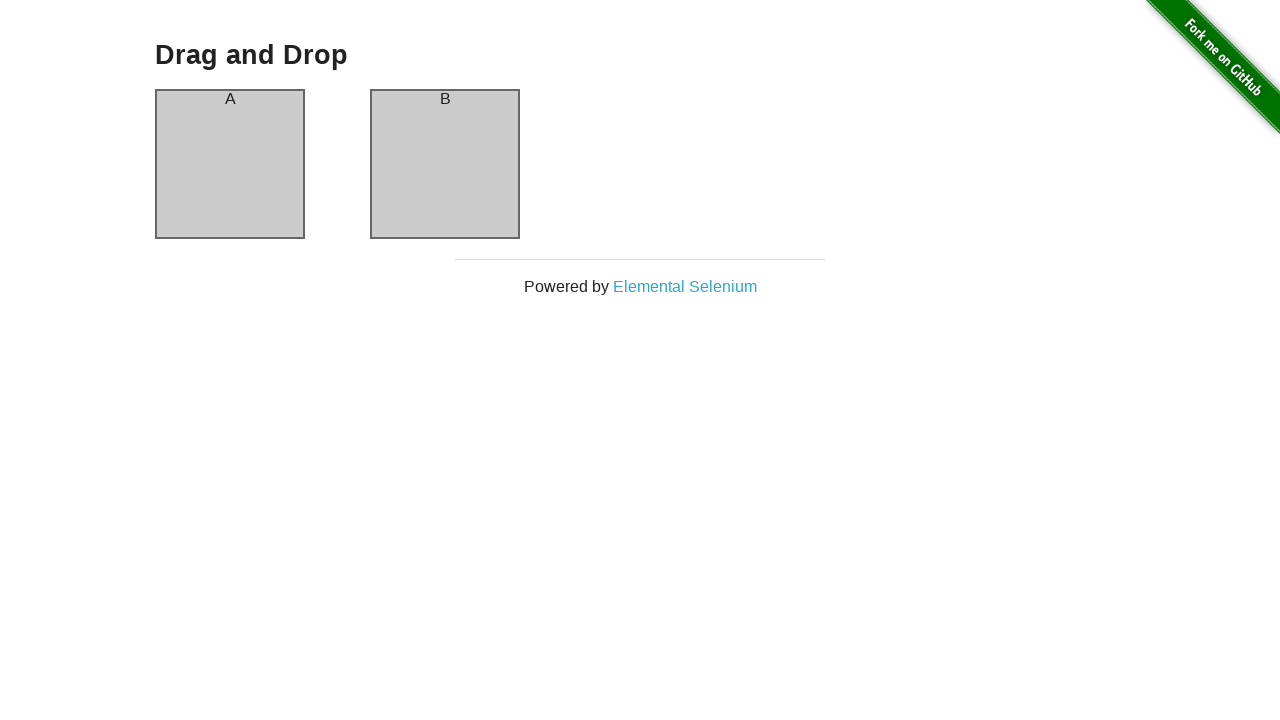

Verified element A is in container A initially
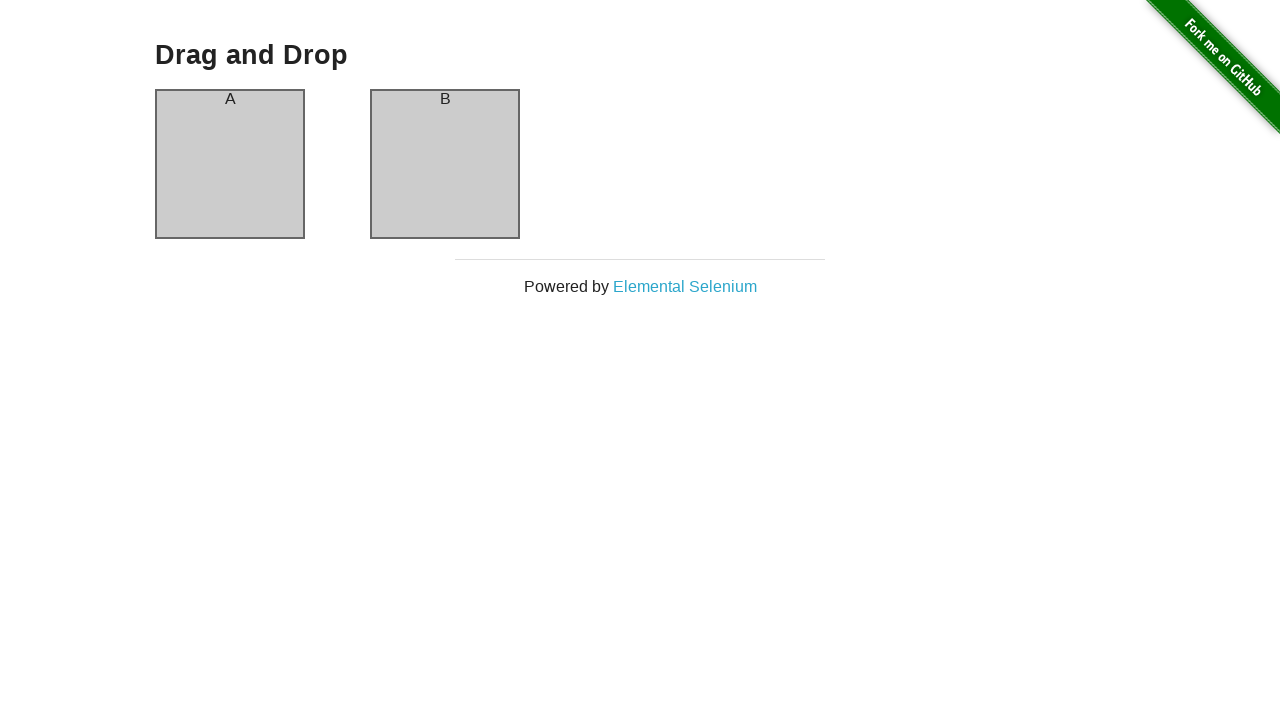

Verified element B is in container B initially
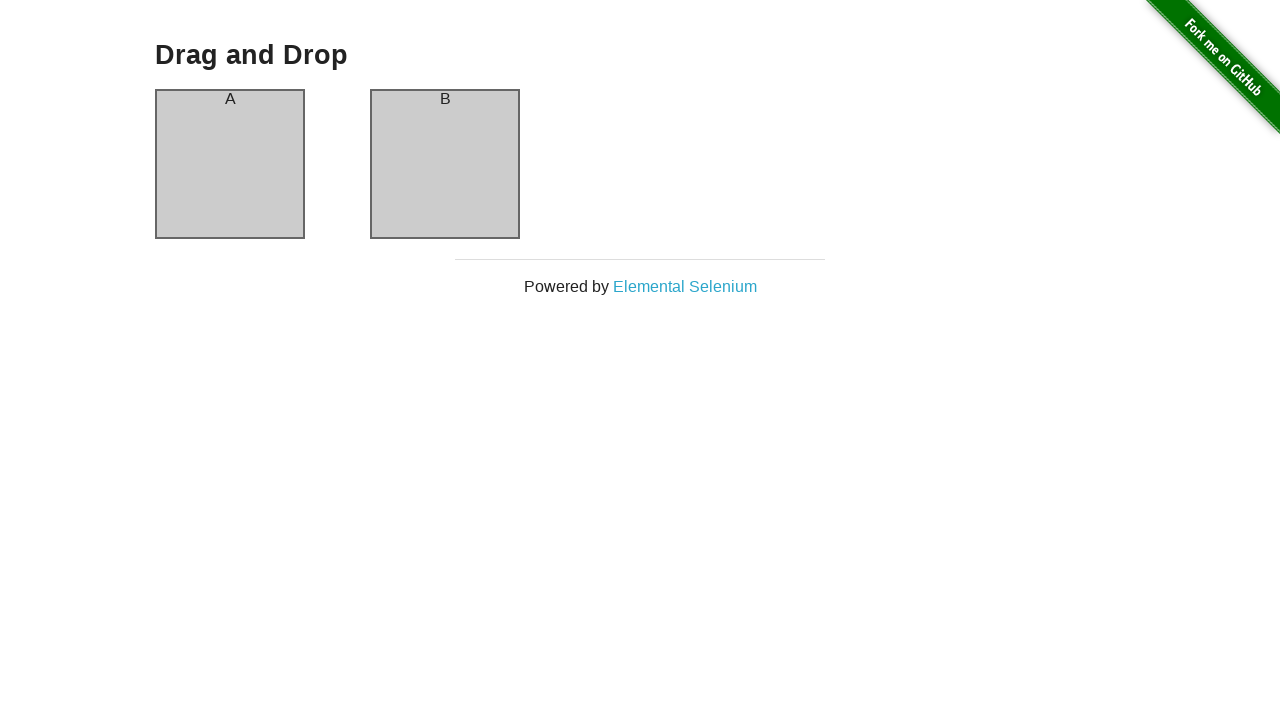

Dragged element A from container A to container B at (445, 164)
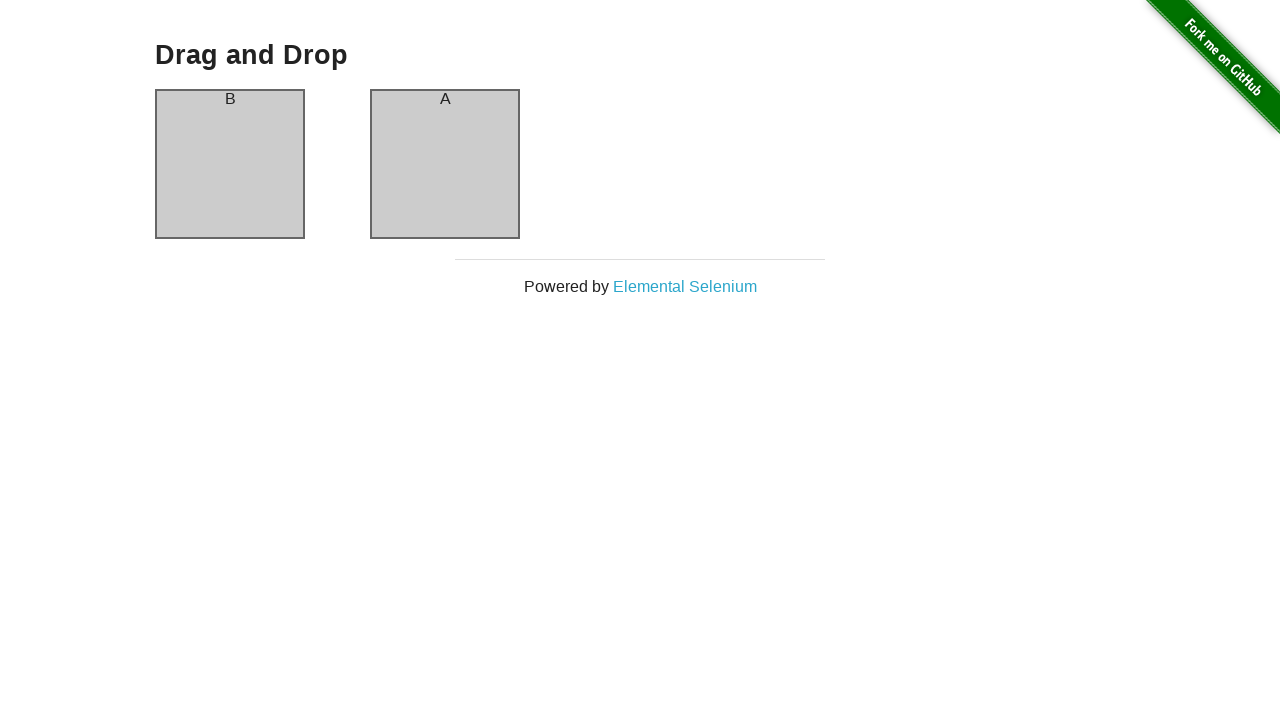

Waited for DOM to update after first drag operation
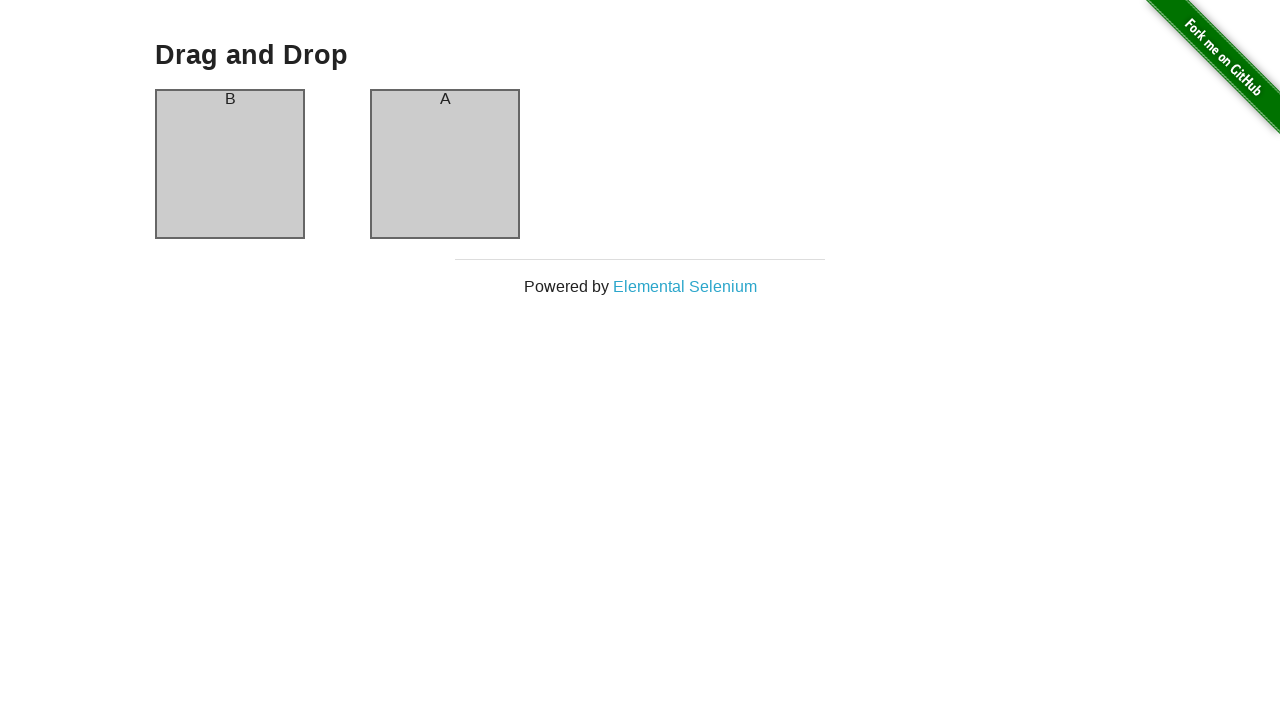

Dragged element back from container B to container A at (230, 164)
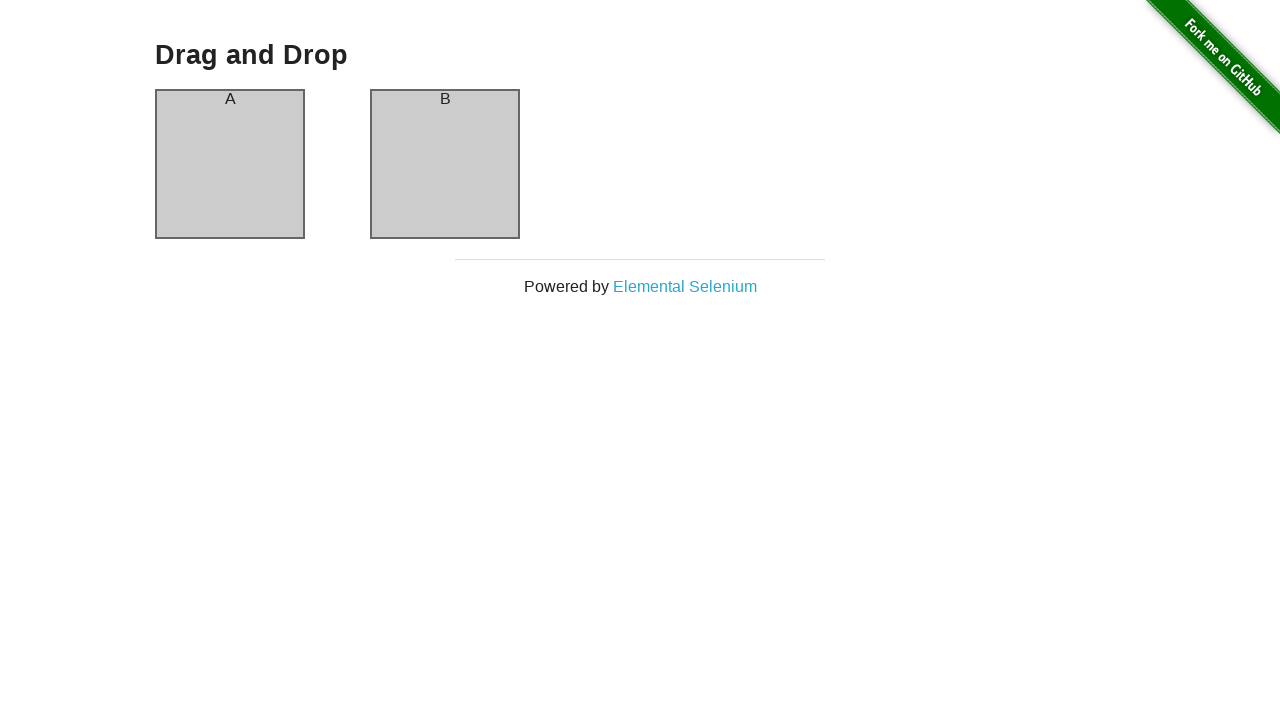

Waited for DOM to update after second drag operation to return elements to original positions
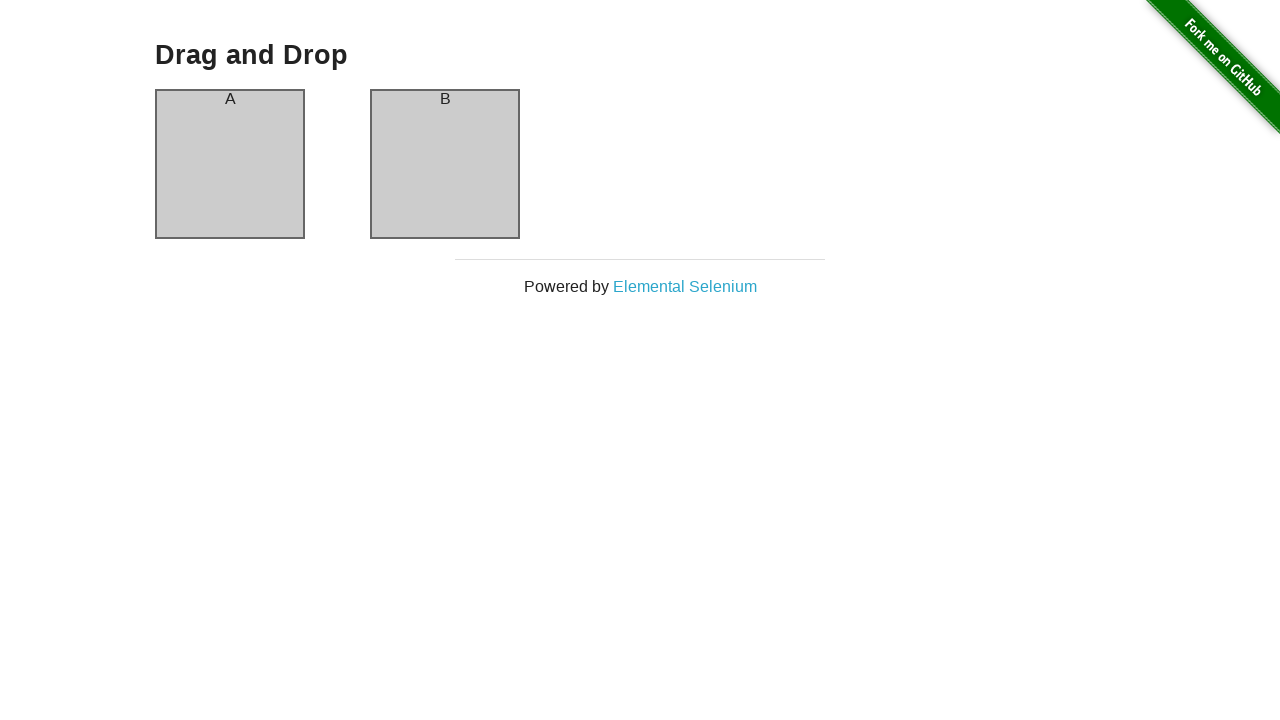

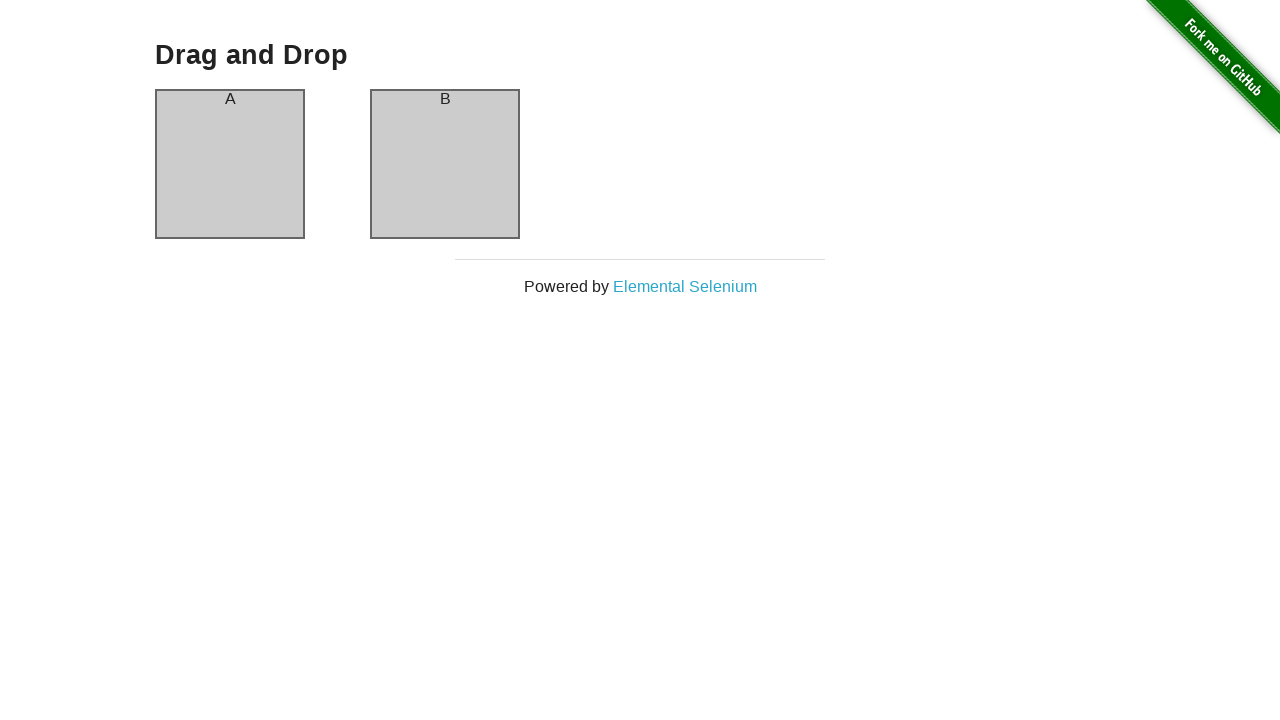